Demonstrates multi-selection of items using Ctrl+Click on a jQuery UI selectable widget

Starting URL: https://jqueryui.com/selectable/

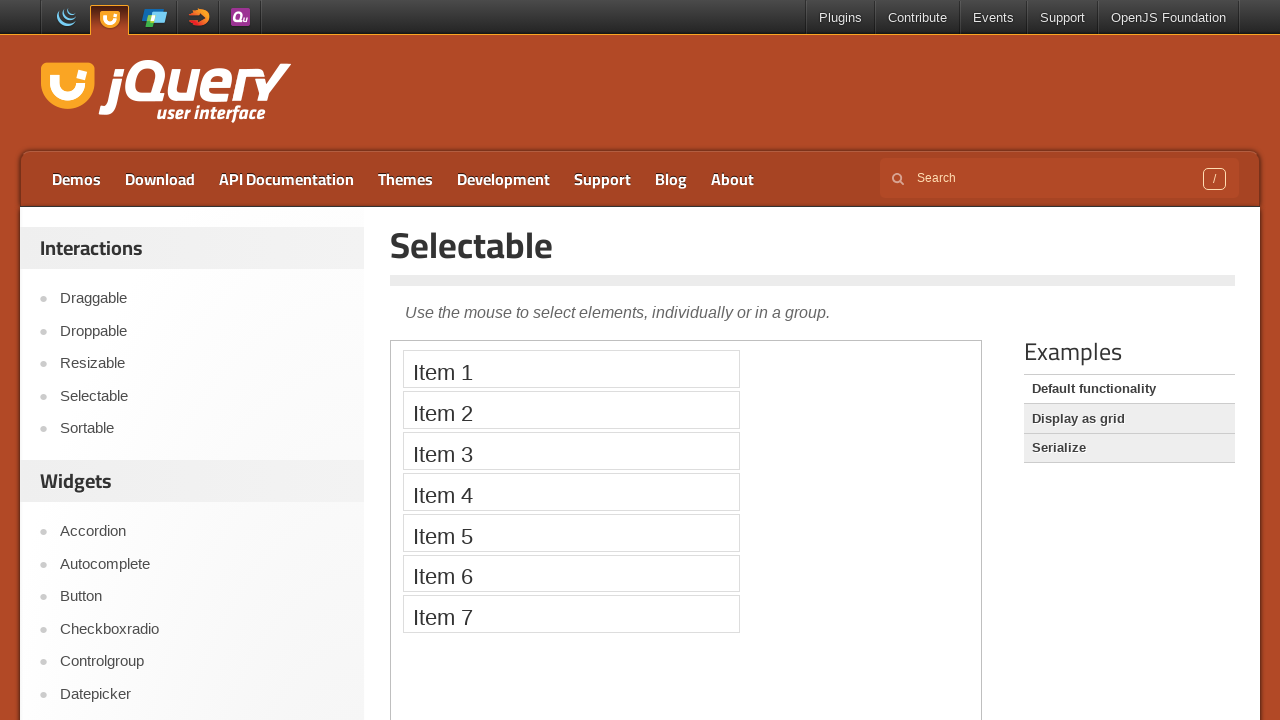

Located iframe containing the selectable widget
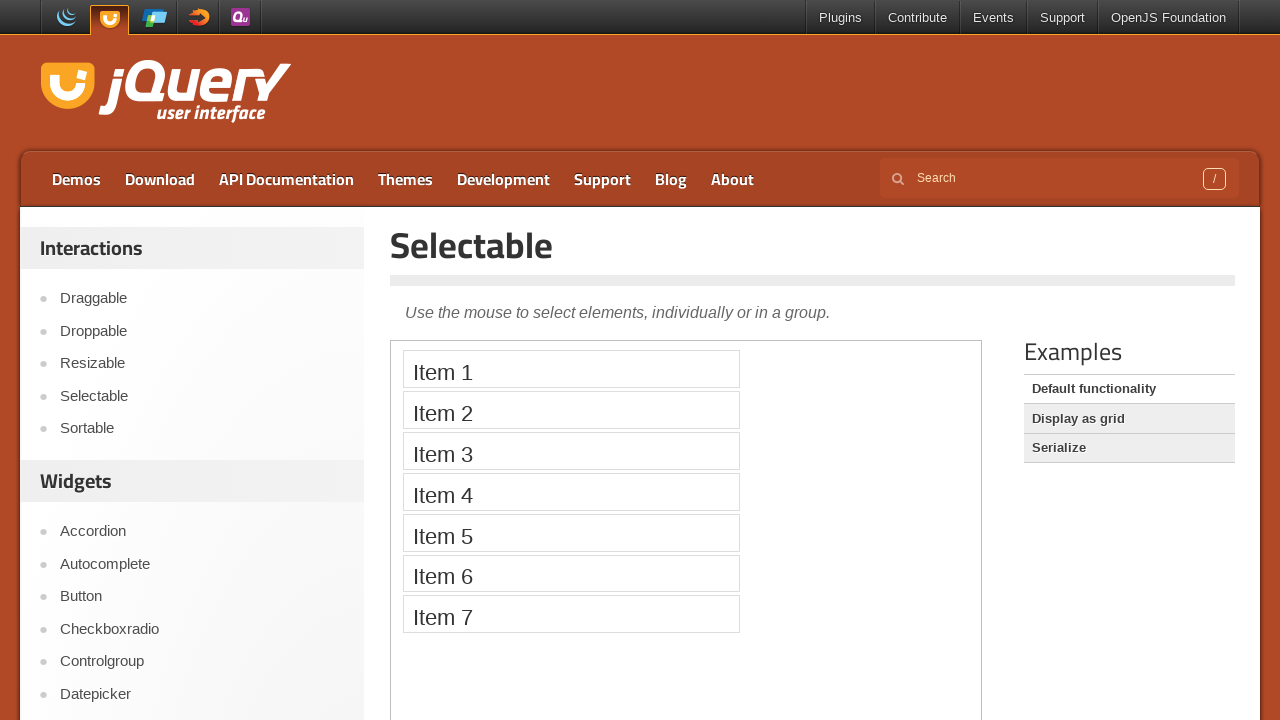

Located Item 1 in the selectable widget
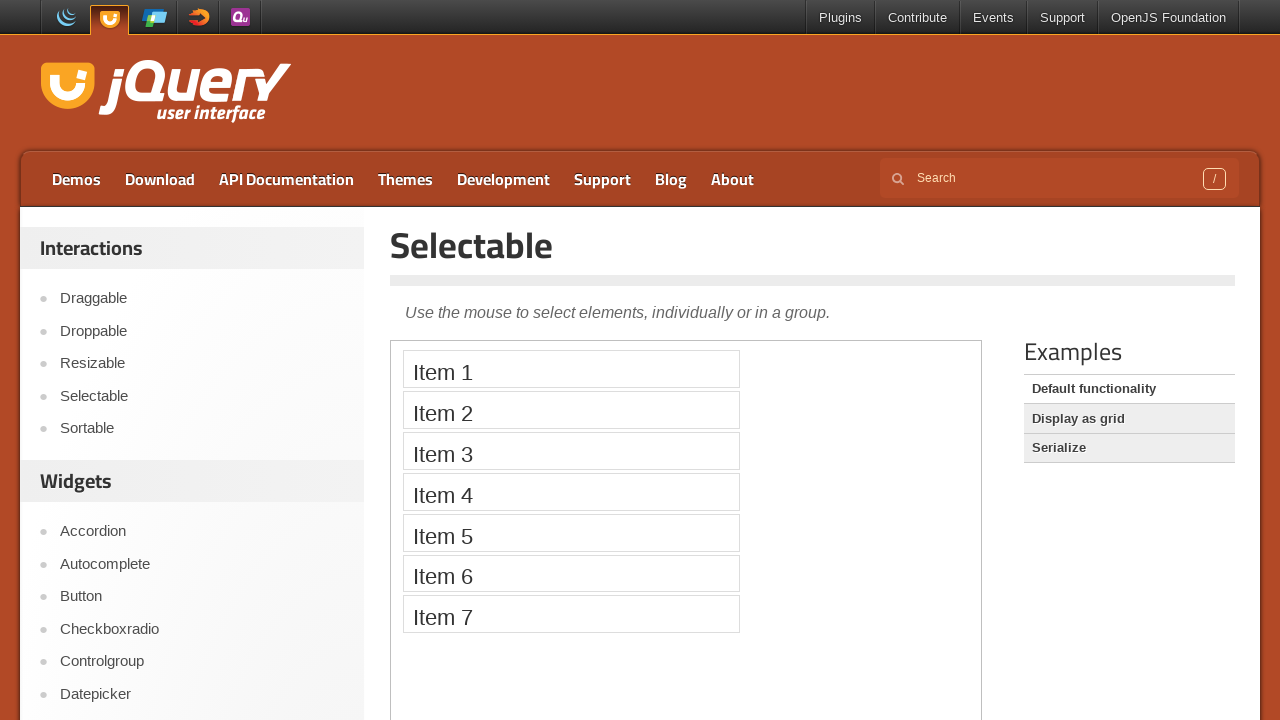

Located Item 2 in the selectable widget
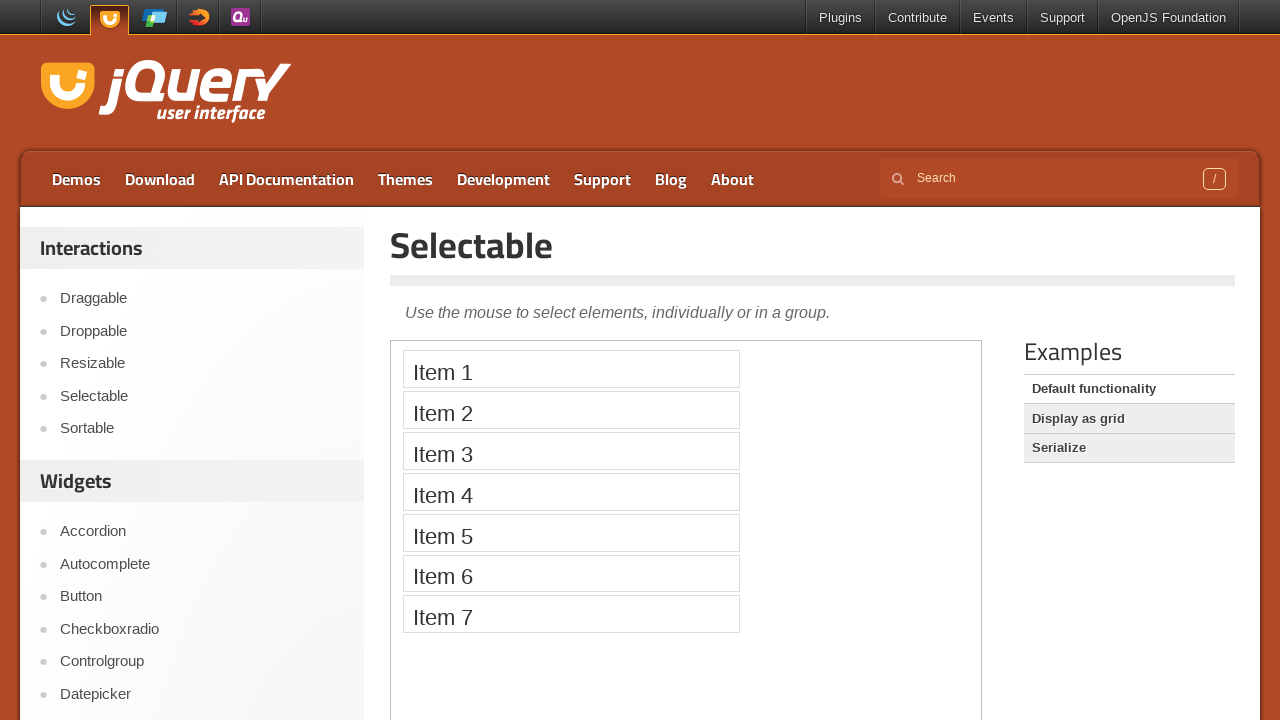

Located Item 5 in the selectable widget
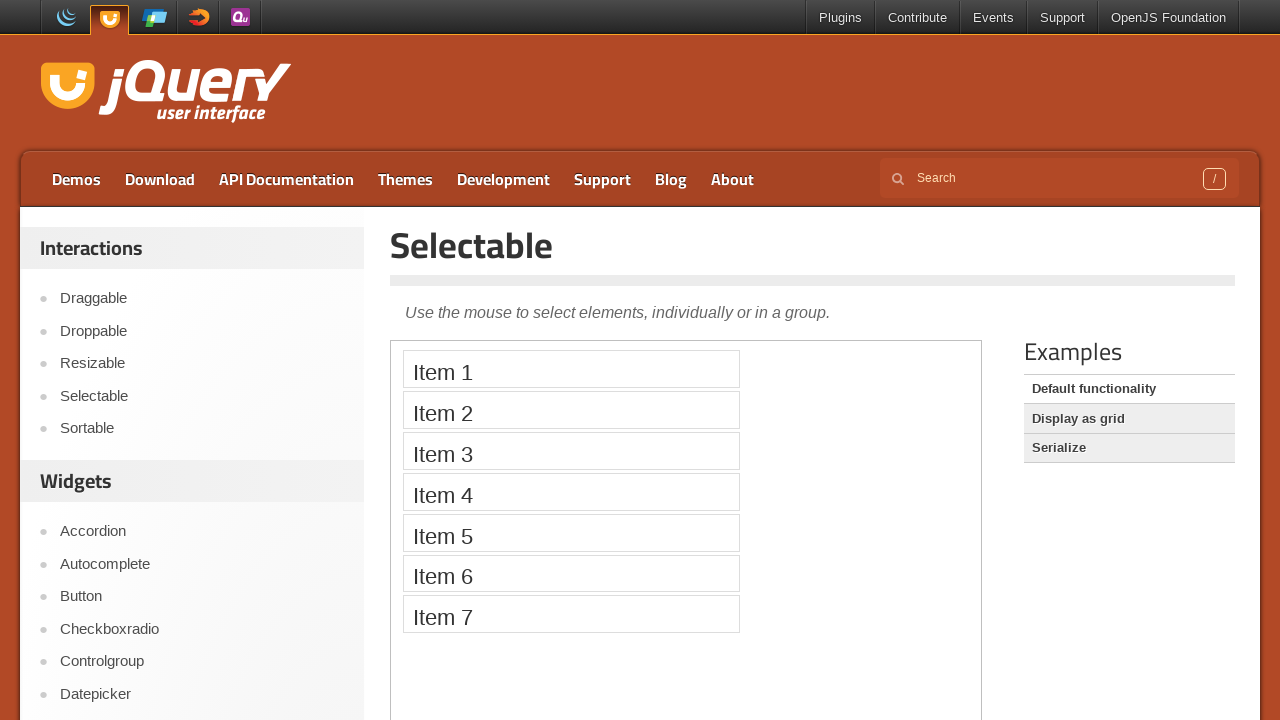

Ctrl+Clicked Item 1 to select it at (571, 369) on iframe >> nth=0 >> internal:control=enter-frame >> xpath=//li[text()='Item 1']
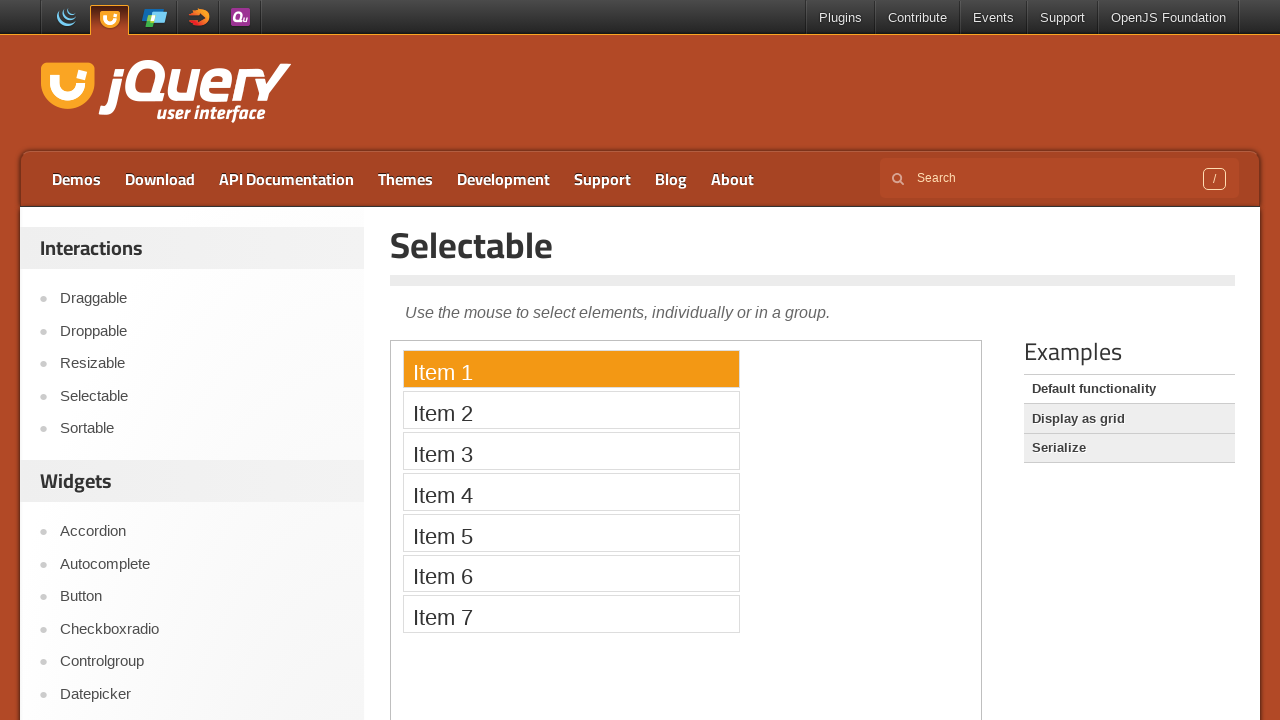

Ctrl+Clicked Item 2 to add it to selection at (571, 410) on iframe >> nth=0 >> internal:control=enter-frame >> xpath=//li[text()='Item 2']
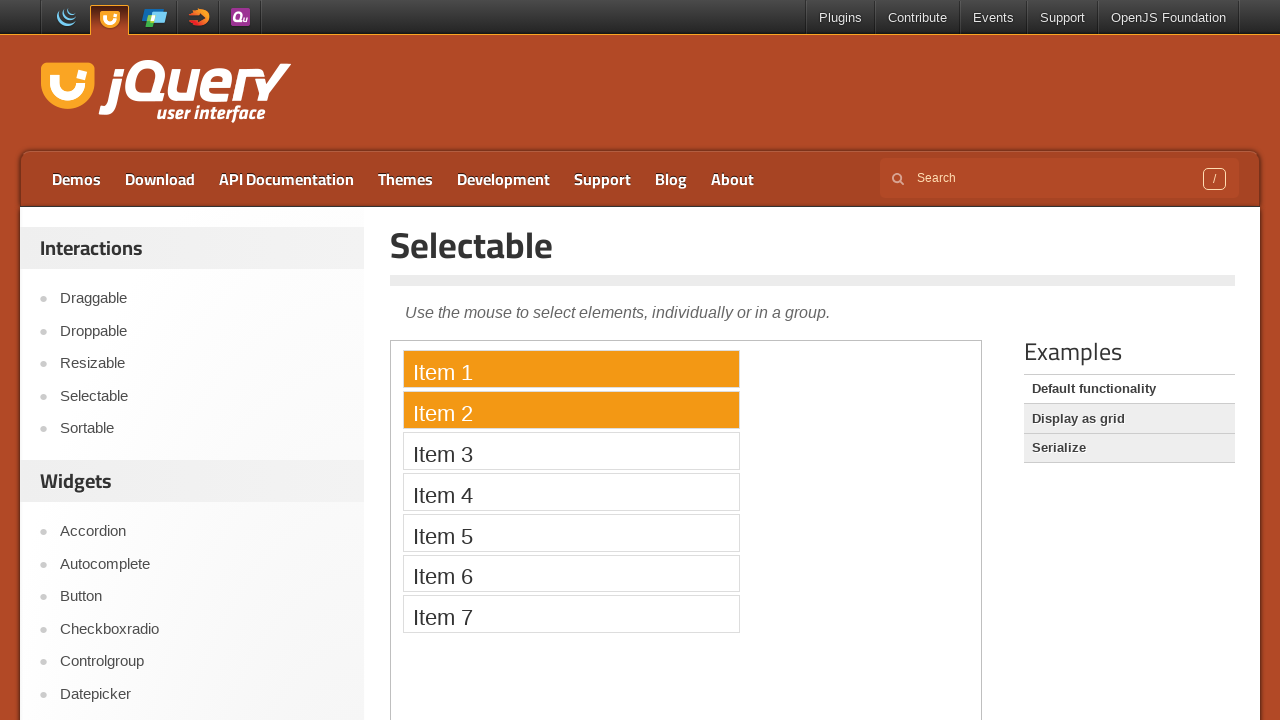

Ctrl+Clicked Item 5 to add it to selection at (571, 532) on iframe >> nth=0 >> internal:control=enter-frame >> xpath=//li[text()='Item 5']
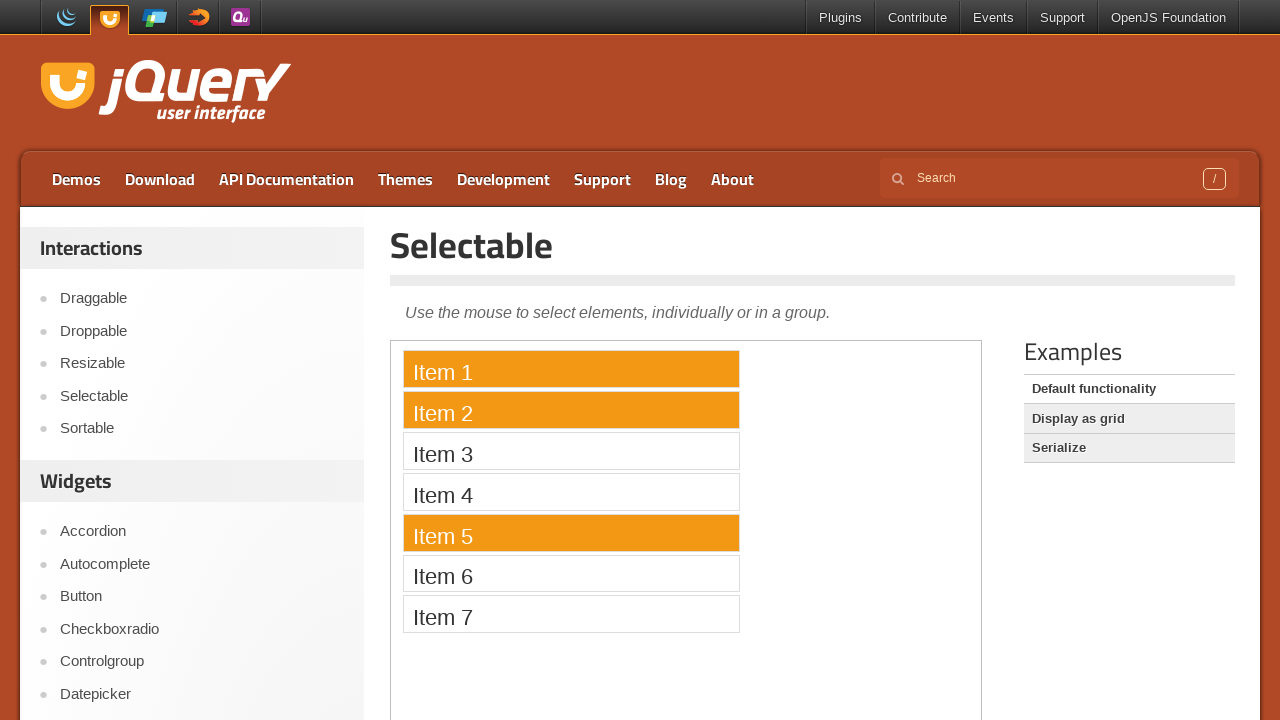

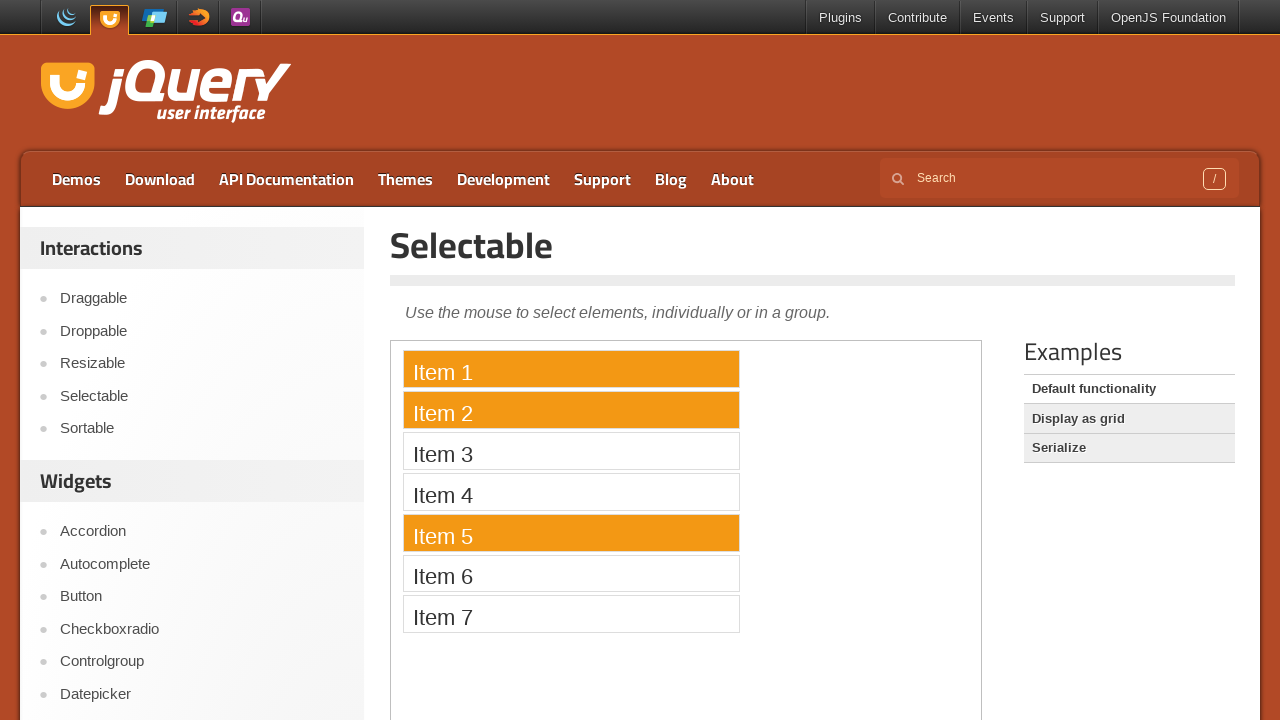